Demonstrates drag and drop action from draggable element to droppable element

Starting URL: https://crossbrowsertesting.github.io/drag-and-drop

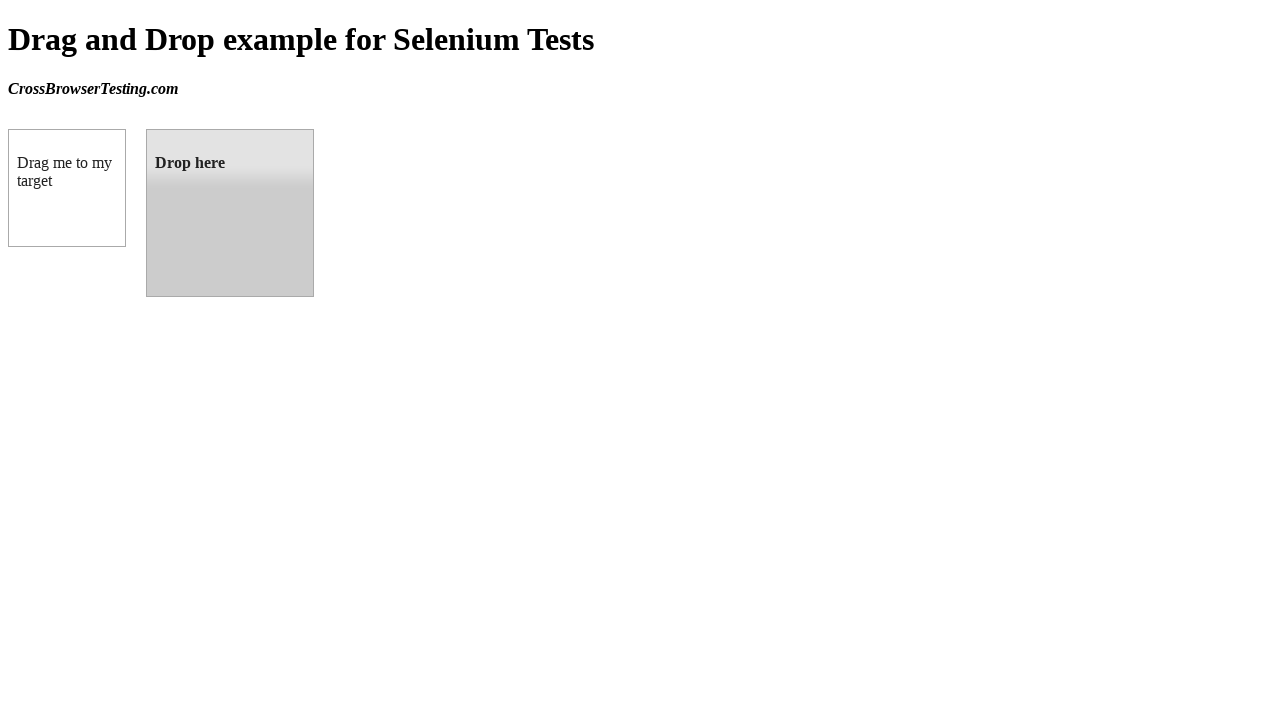

Navigated to drag and drop test page
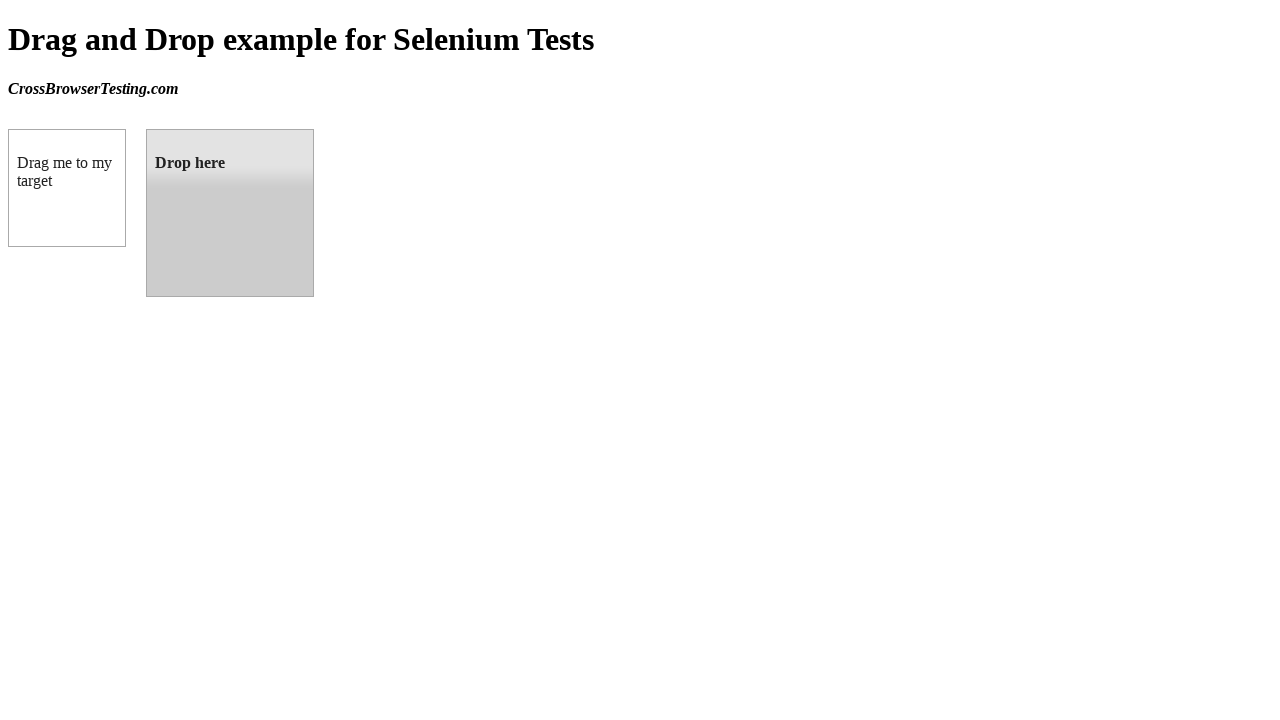

Located draggable element (box A)
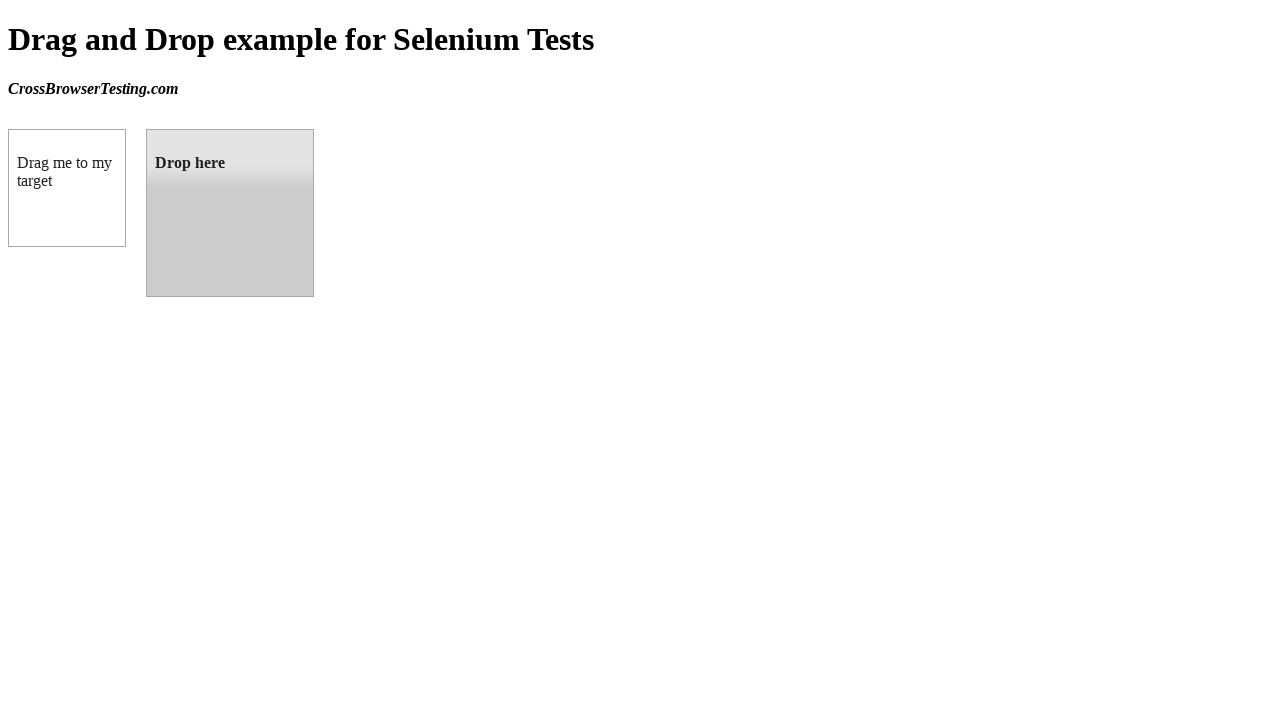

Located droppable element (box B)
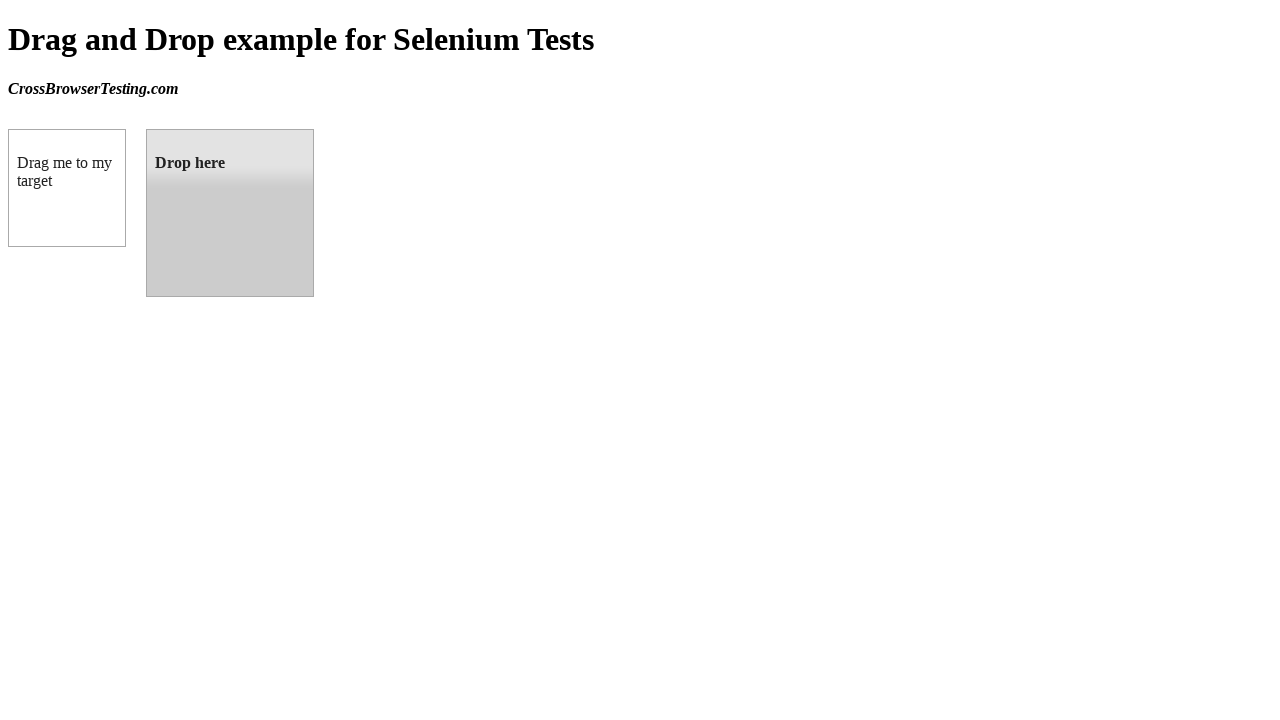

Dragged box A onto box B at (230, 213)
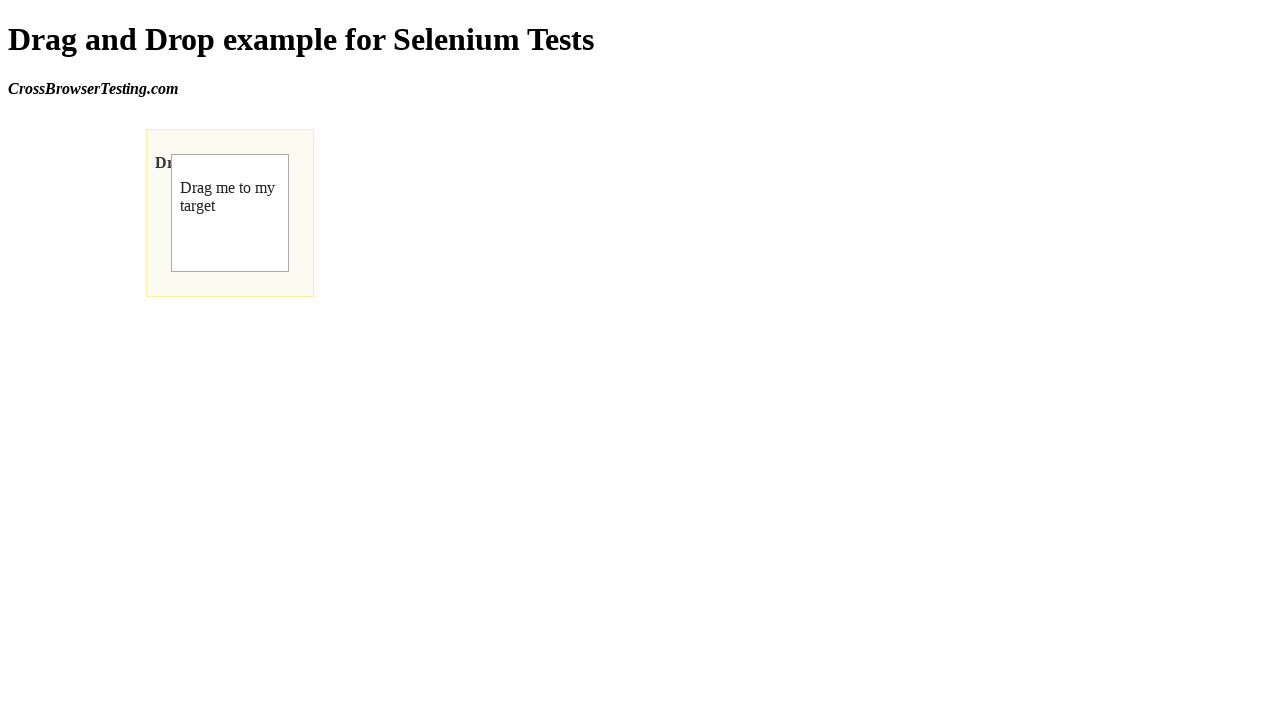

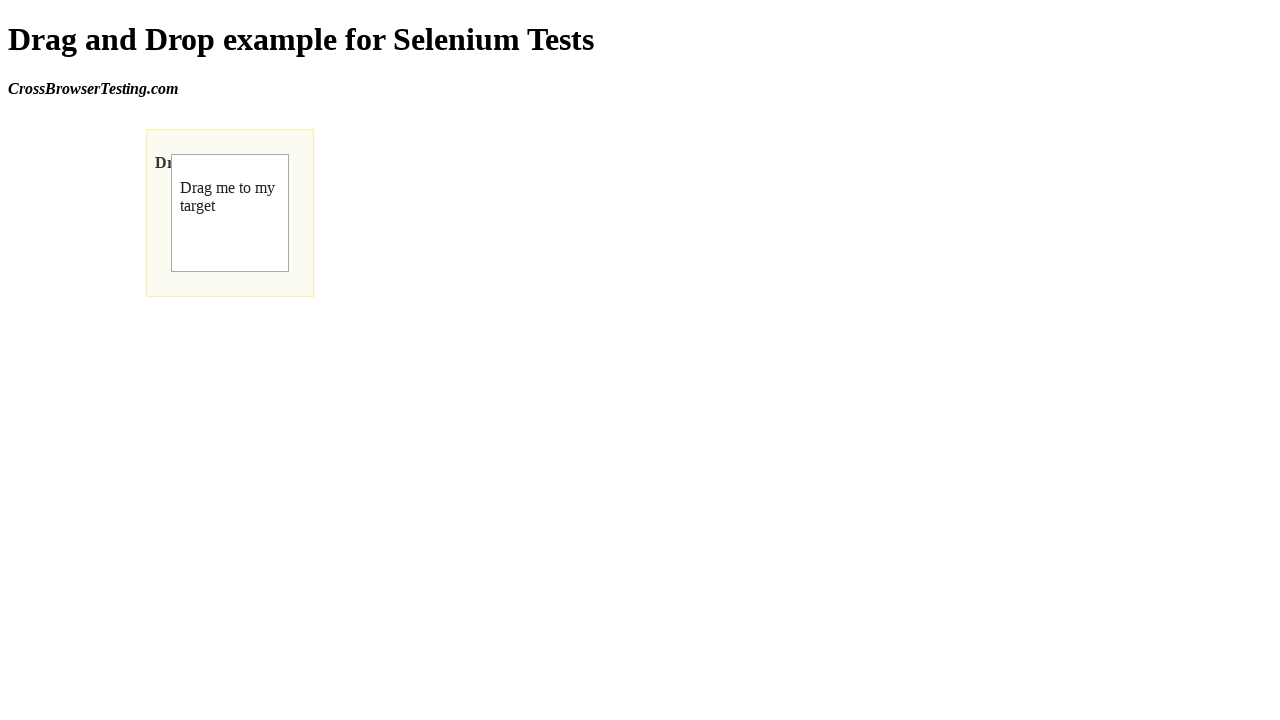